Tests checkbox interaction on a challenge page by scrolling to and clicking on two checkboxes for vehicle types

Starting URL: https://cursoautomacao.netlify.app/desafios.html

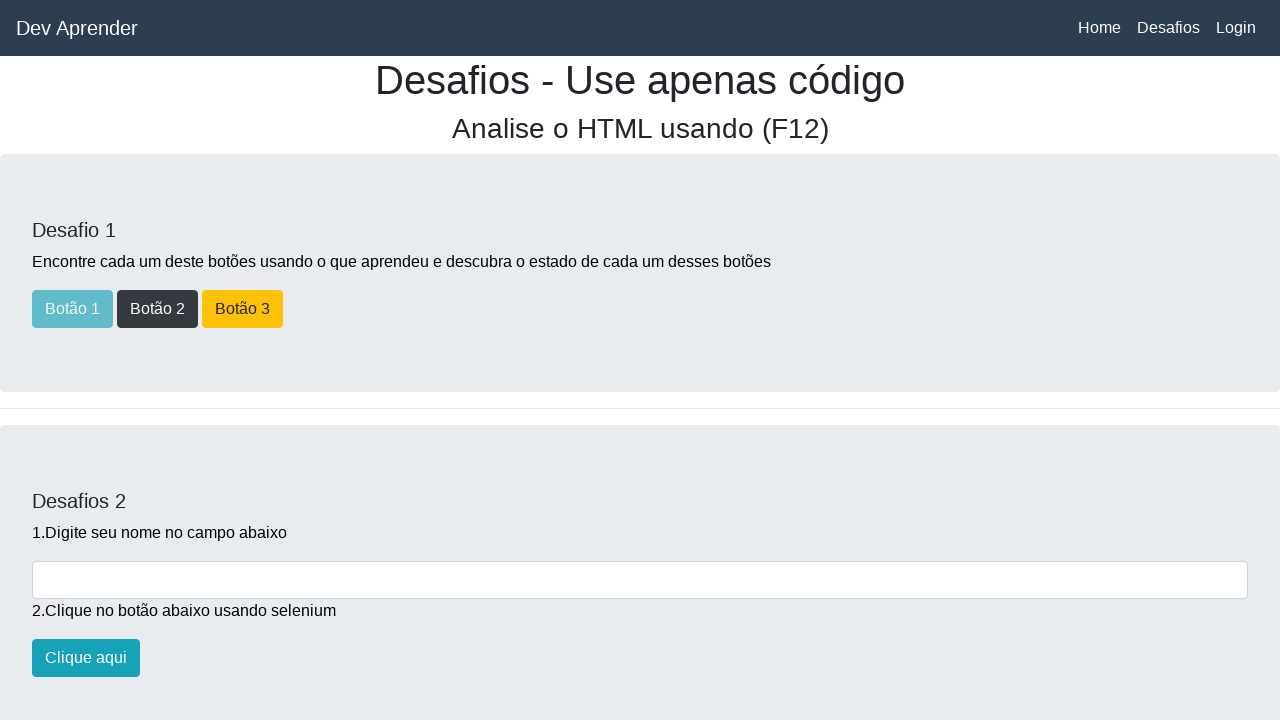

Scrolled page to position 600 to view checkbox area
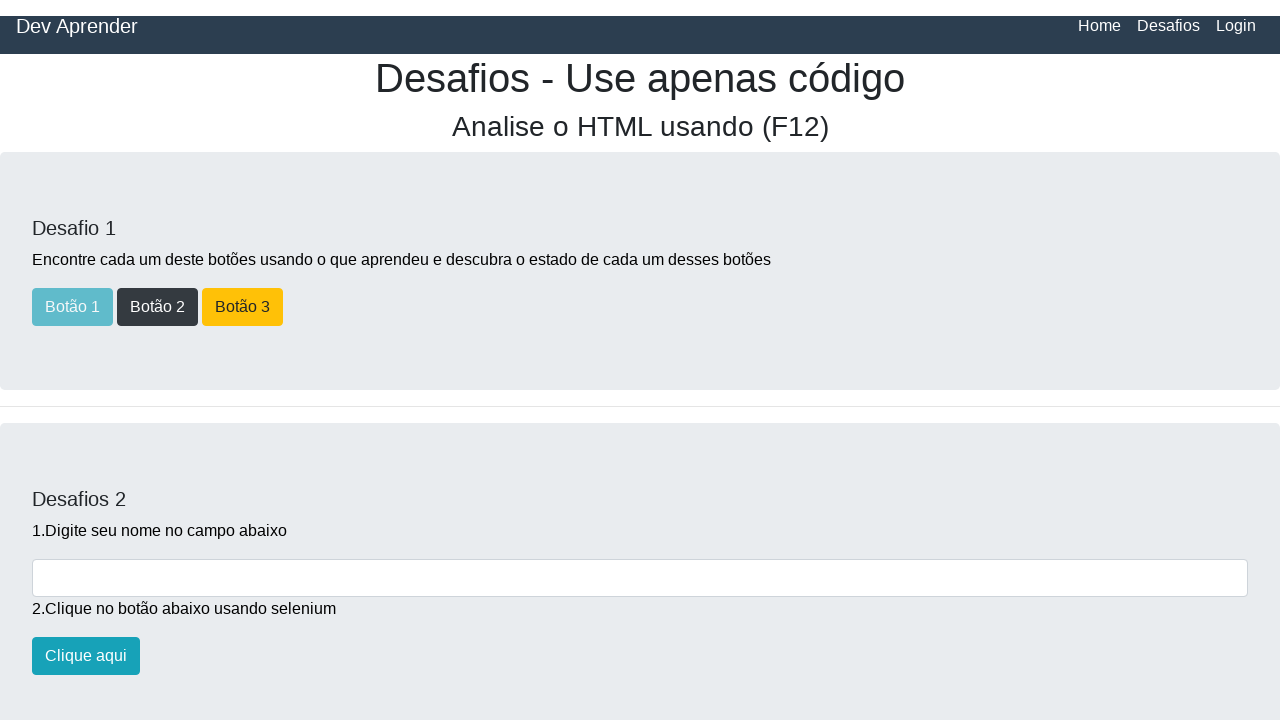

Clicked on convertible vehicle type checkbox at (38, 305) on #conversivelcheckbox
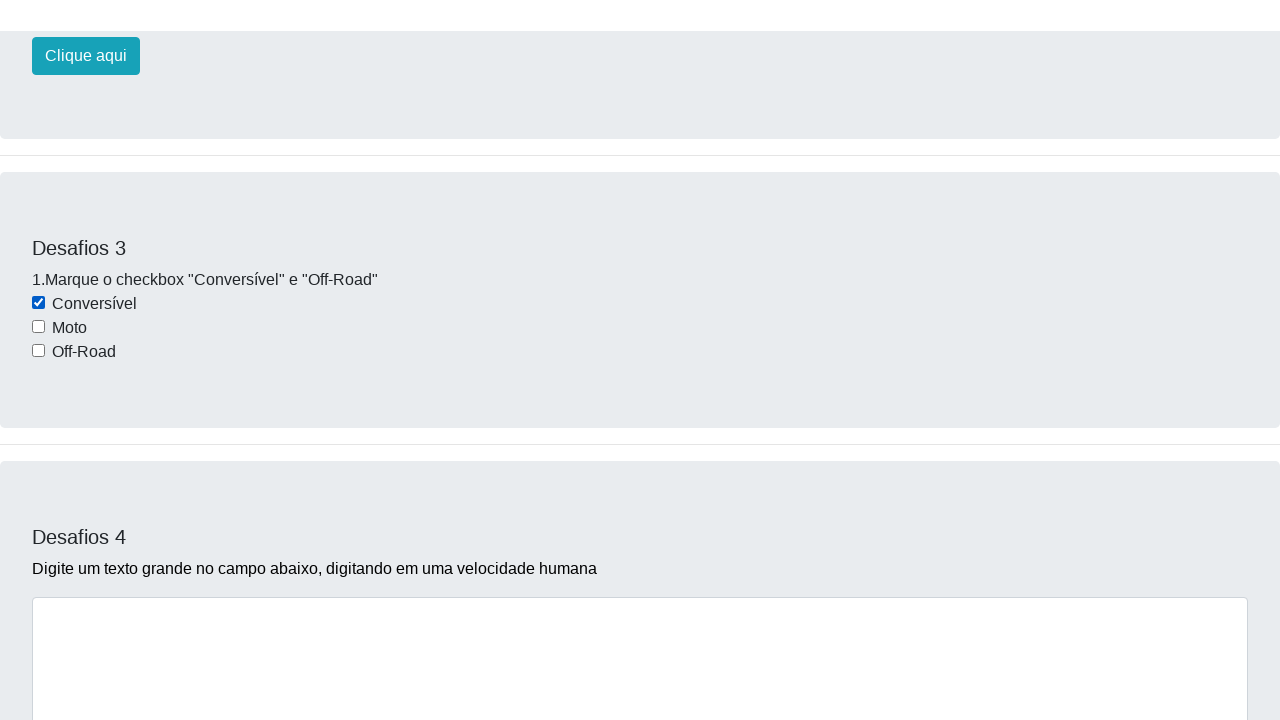

Clicked on offroad vehicle type checkbox at (38, 55) on #offroadcheckbox
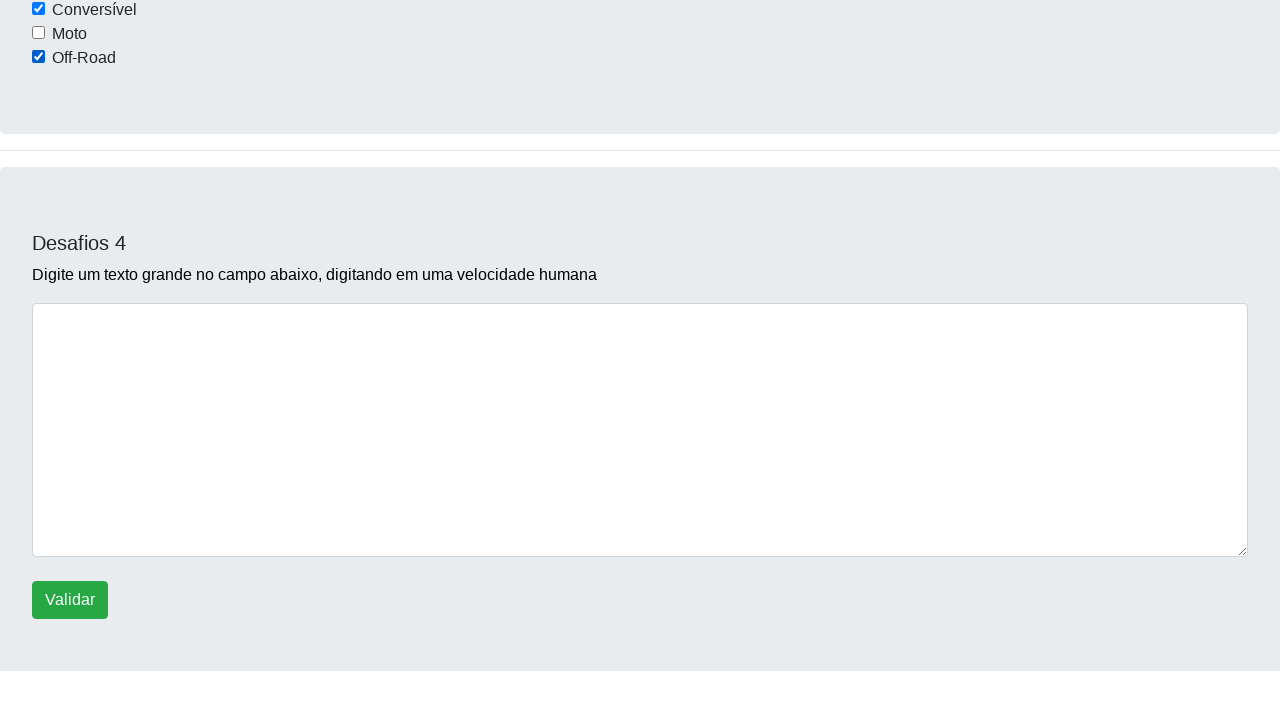

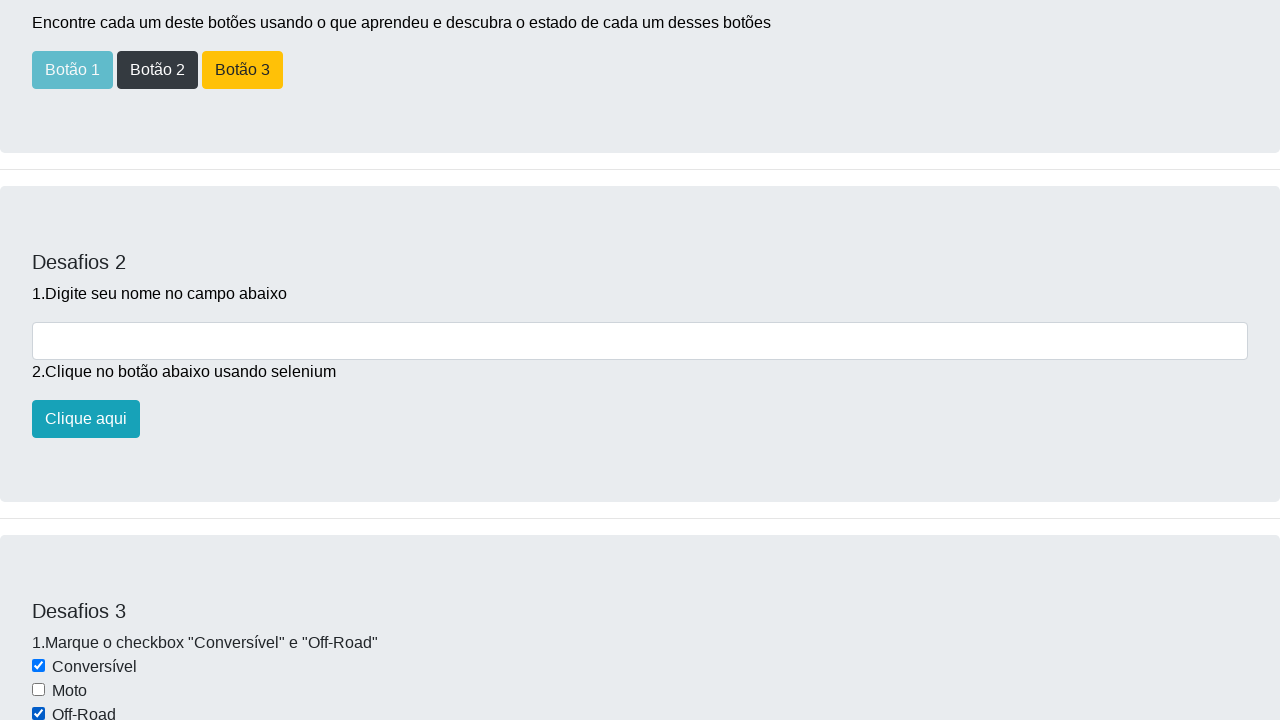